Tests adding elements and then removing all of them to verify complete cleanup functionality

Starting URL: https://the-internet.herokuapp.com/add_remove_elements/

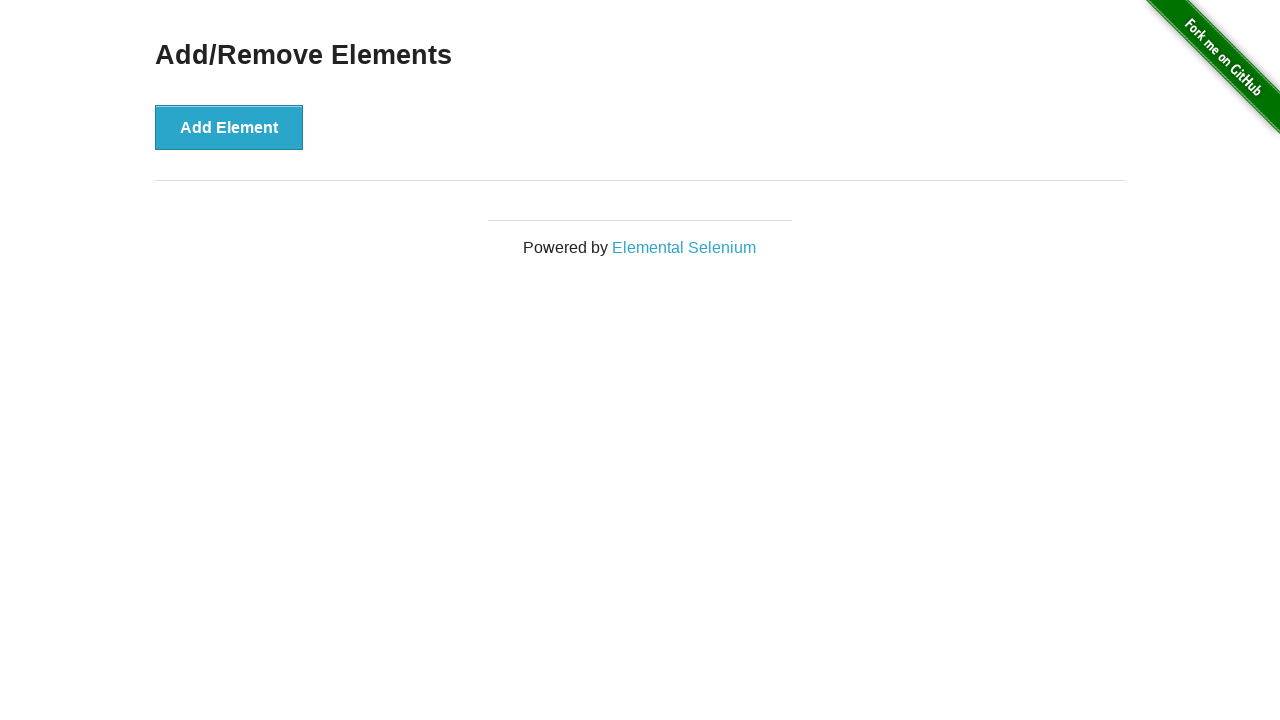

Clicked button to trigger JavaScript confirmation alert
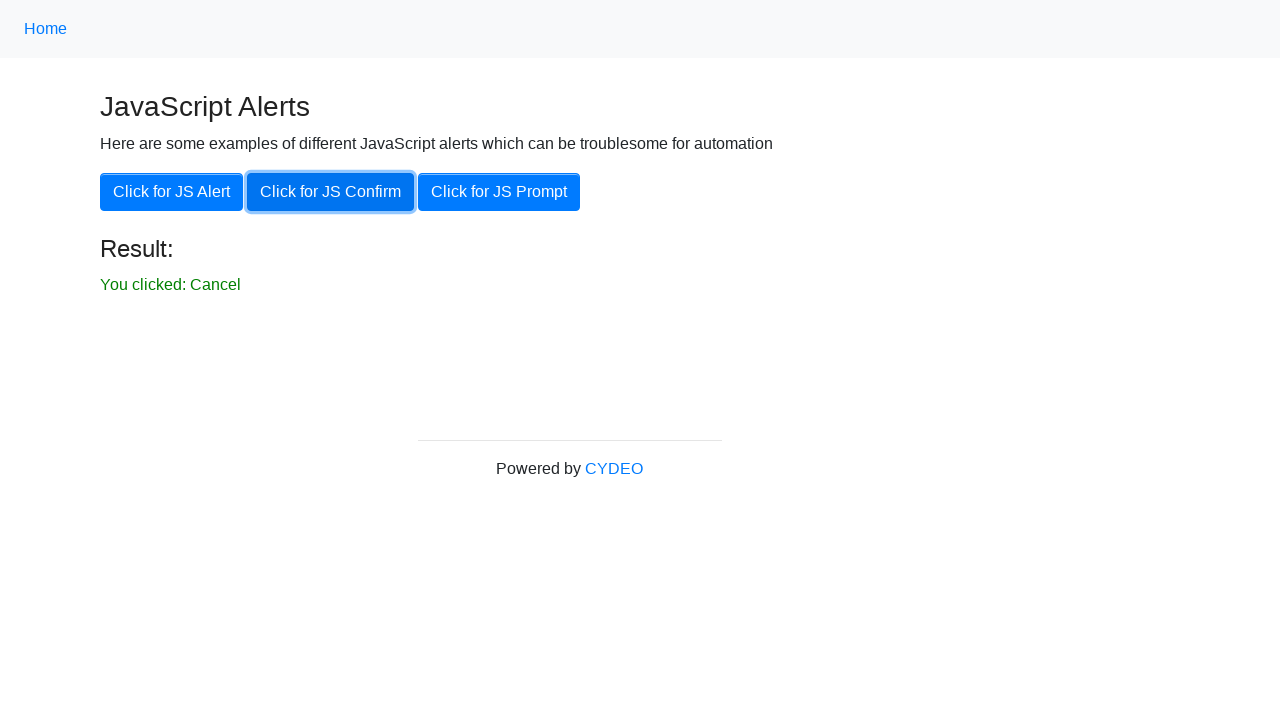

Set up dialog handler to accept confirmation alerts
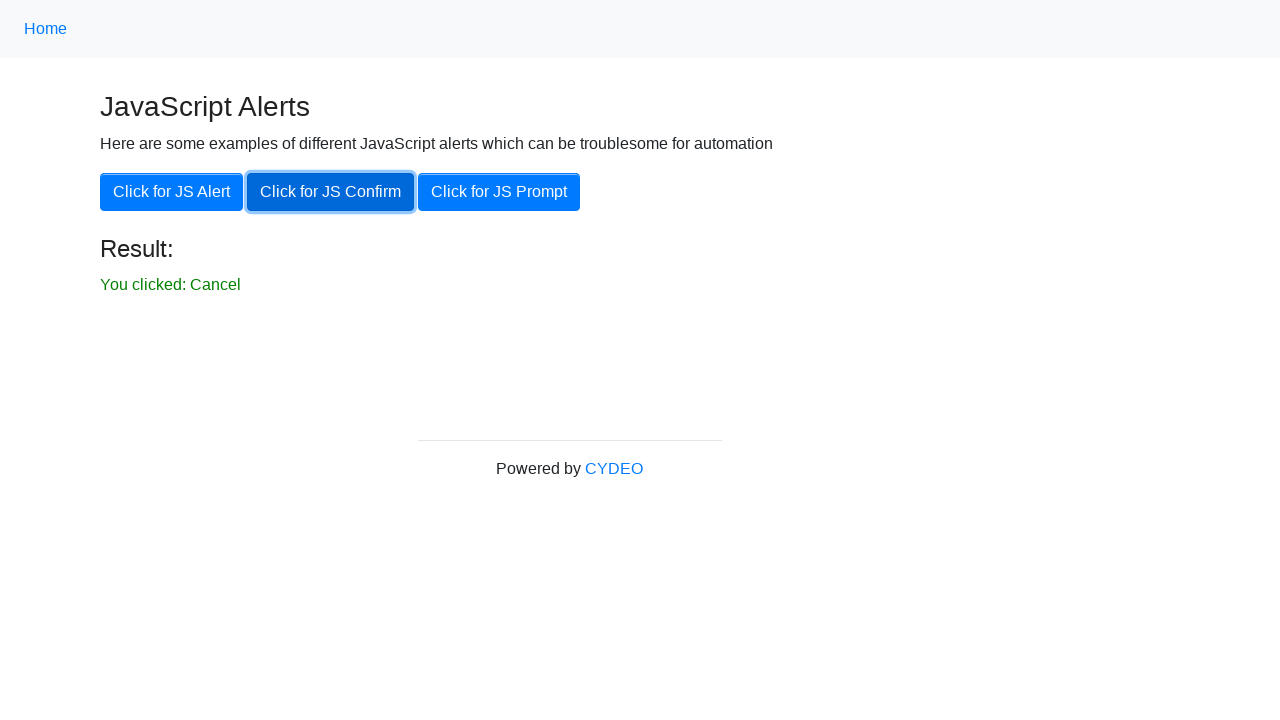

Clicked confirmation button again with dialog handler active
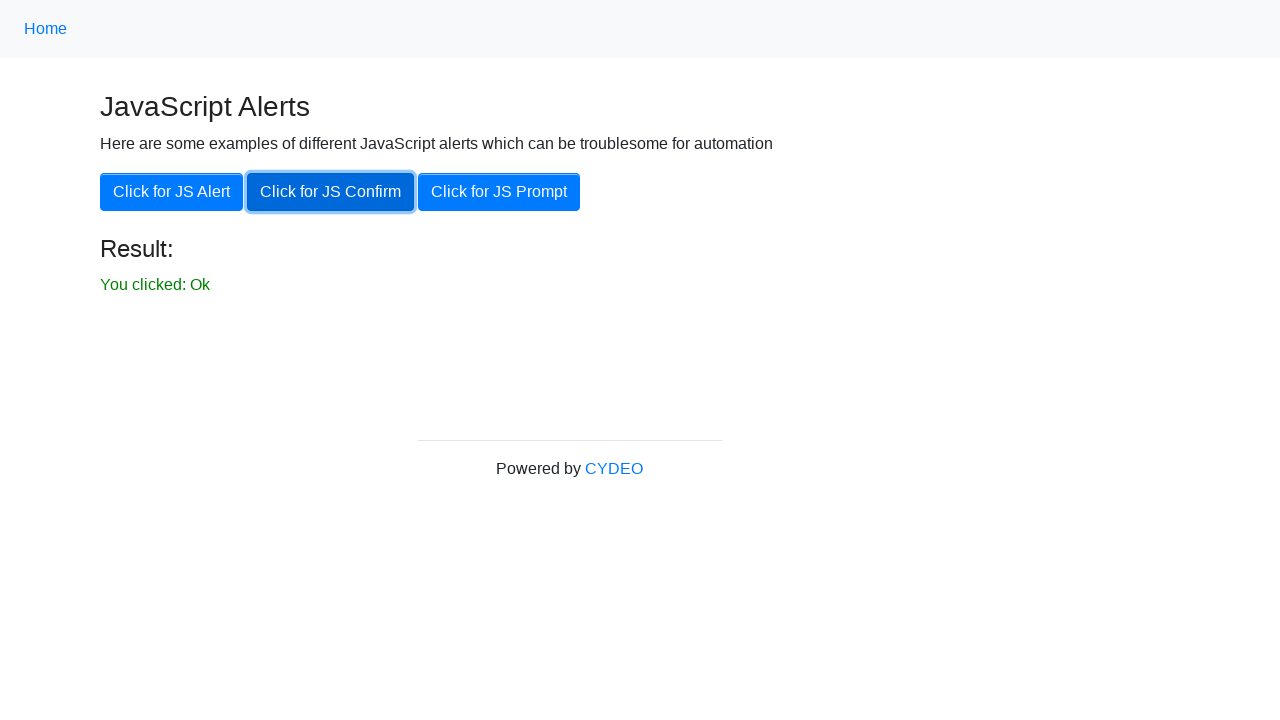

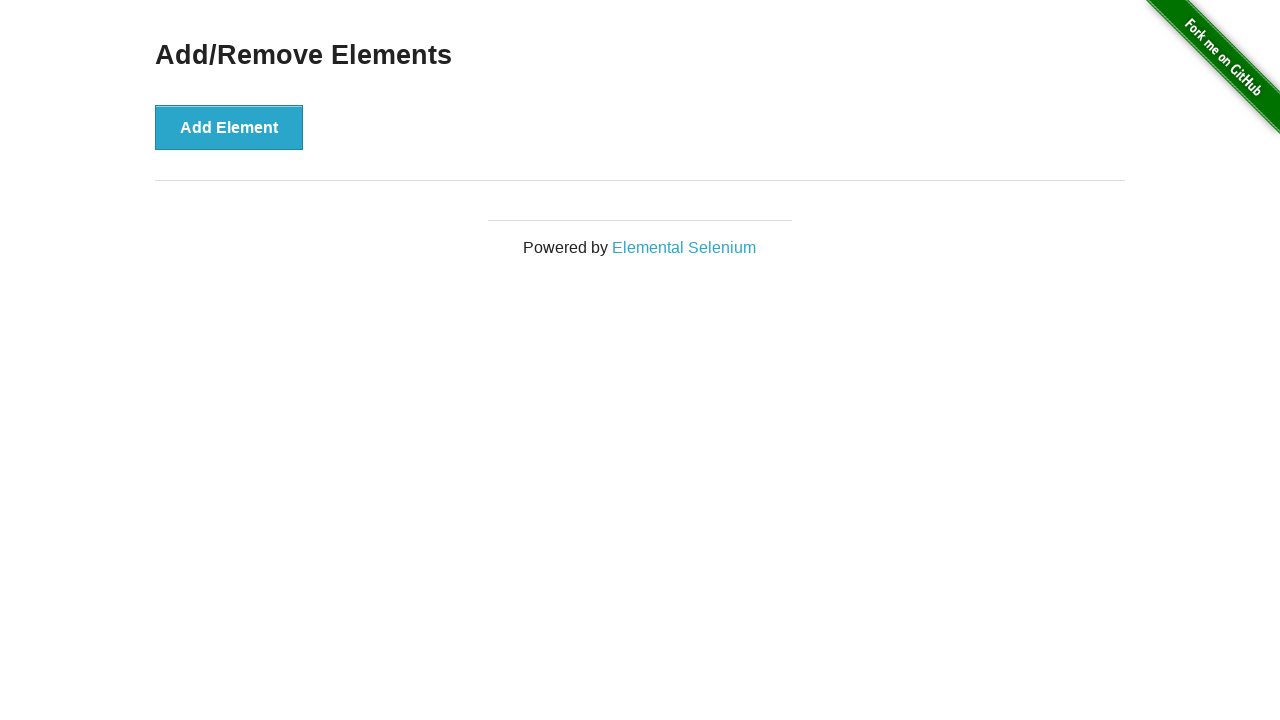